Tests the login page by clicking the Submit button without entering credentials and verifying the page URL remains unchanged (likely testing form validation behavior)

Starting URL: https://thinking-tester-contact-list.herokuapp.com/

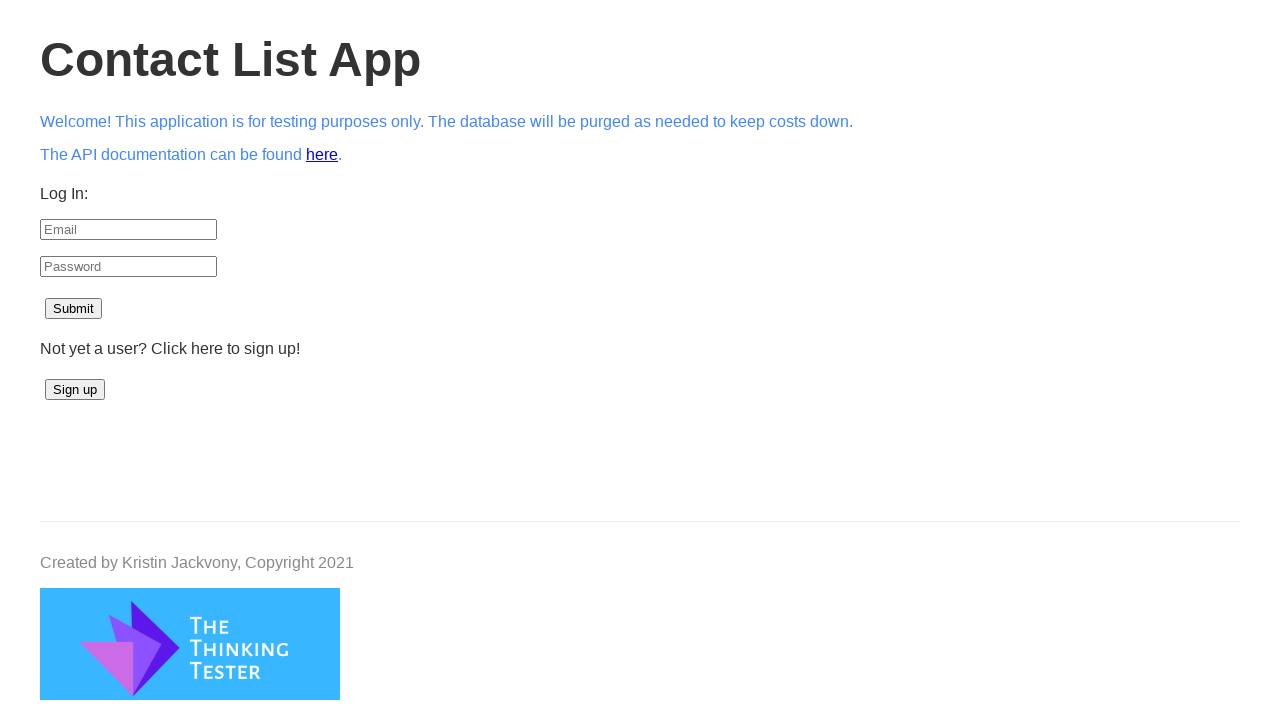

Clicked Submit button without entering credentials at (74, 309) on button:has-text('Submit')
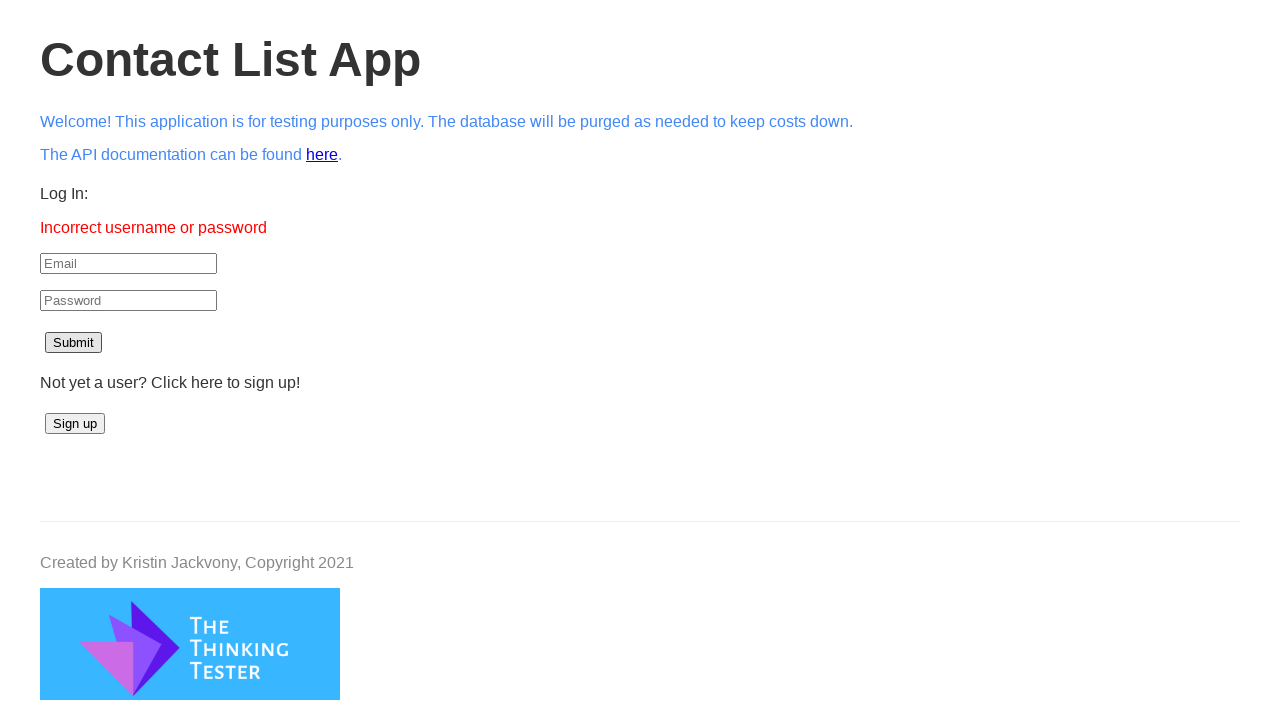

Verified URL remains unchanged at login page
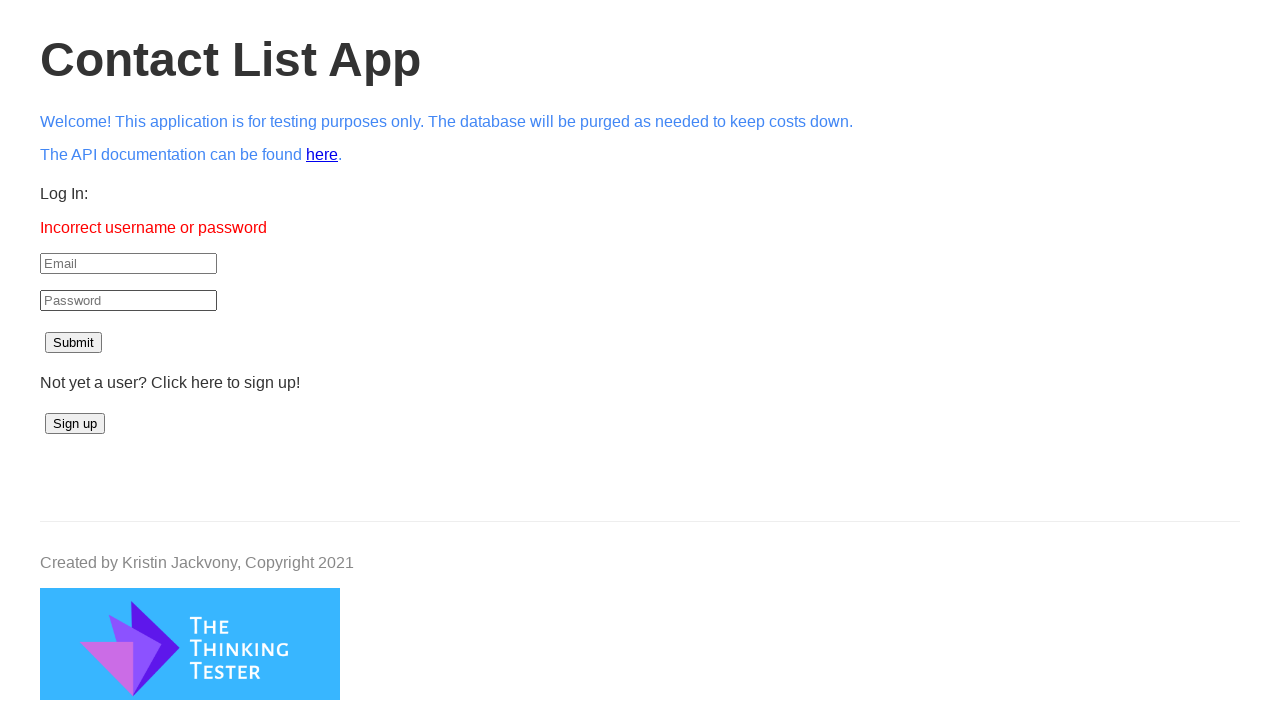

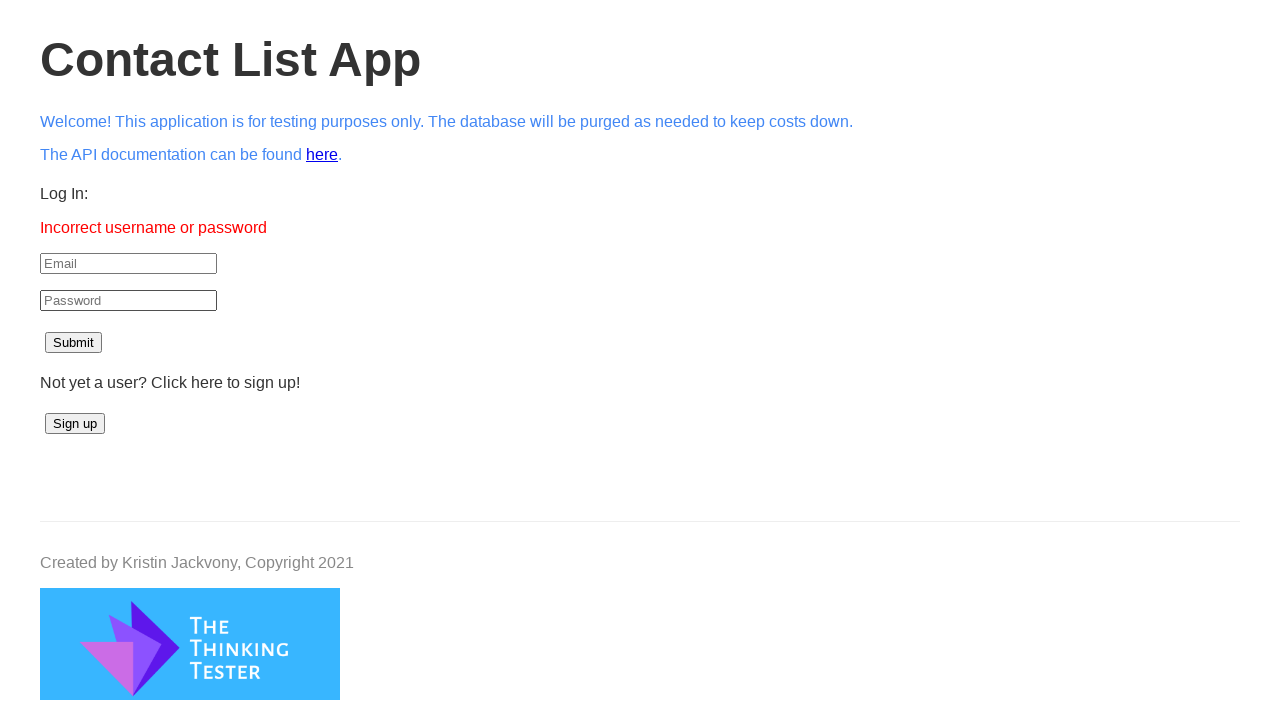